Tests the vowels, spaces, and punctuation filter button on default text by clicking the "Оставить ещё и .,-!?" button and highlighting the result.

Starting URL: https://rioran.github.io/ru_vowels_filter/main.html

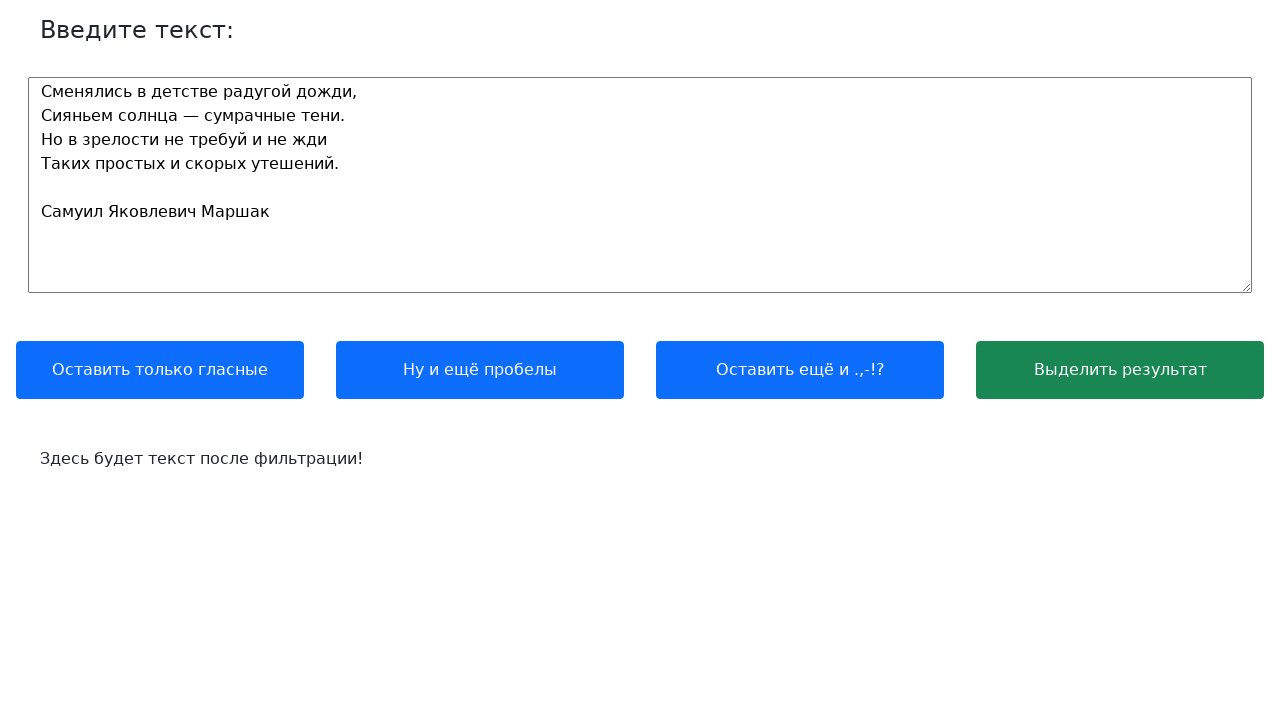

Clicked the 'Оставить ещё и .,-!?' button to filter vowels, spaces, and punctuation at (800, 370) on xpath=//button[contains(.,'Оставить ещё и .,-!?')]
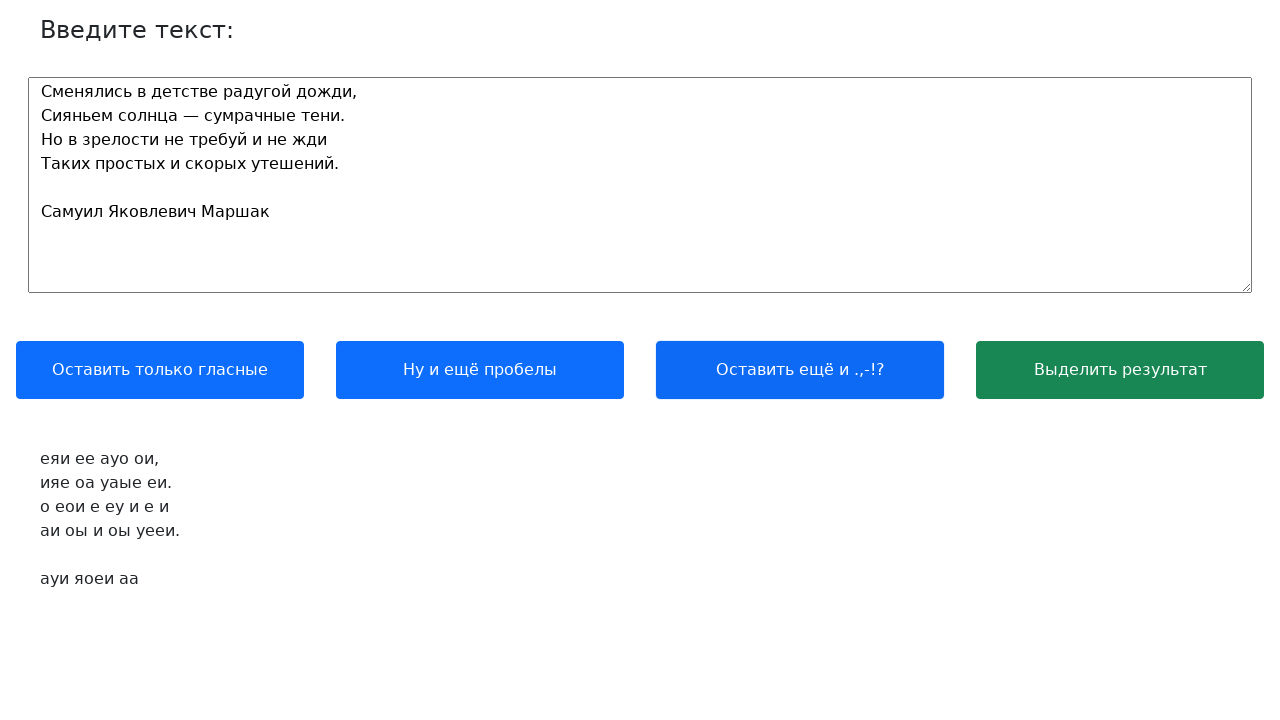

Clicked the 'Выделить результат' button to highlight the filtered result at (1120, 370) on xpath=//button[contains(.,'Выделить результат')]
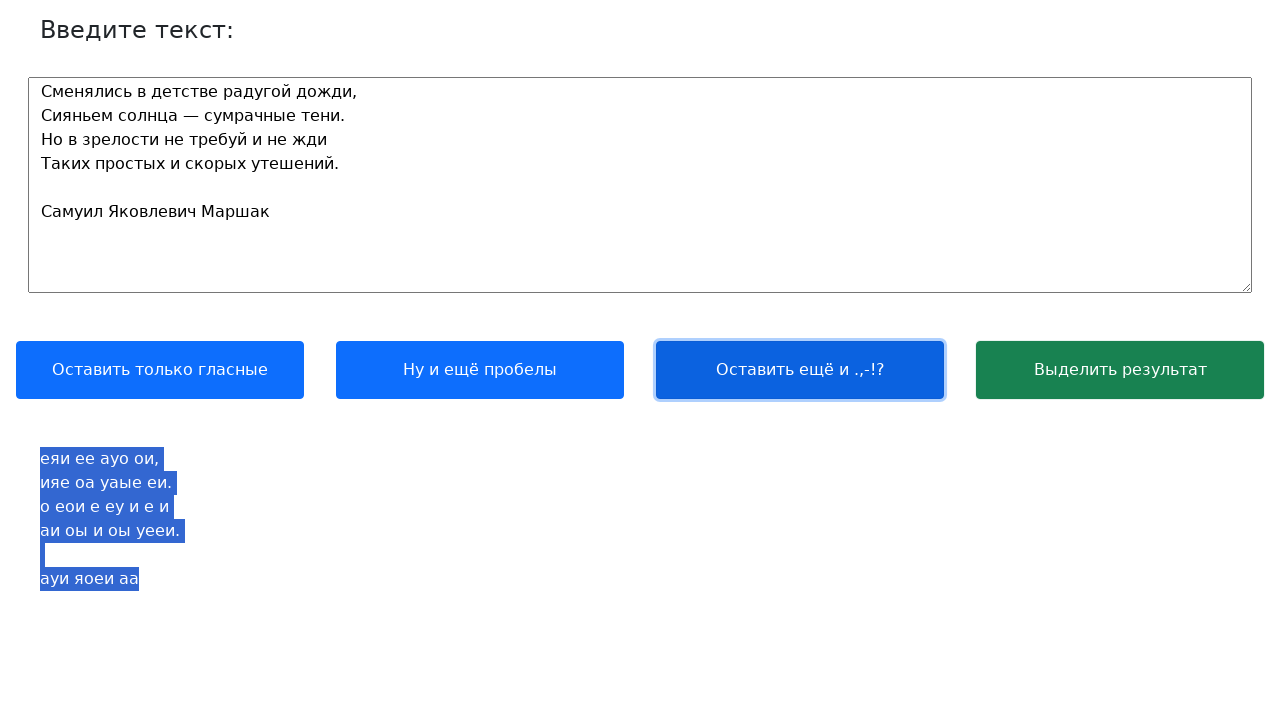

Waited for the output text to be visible
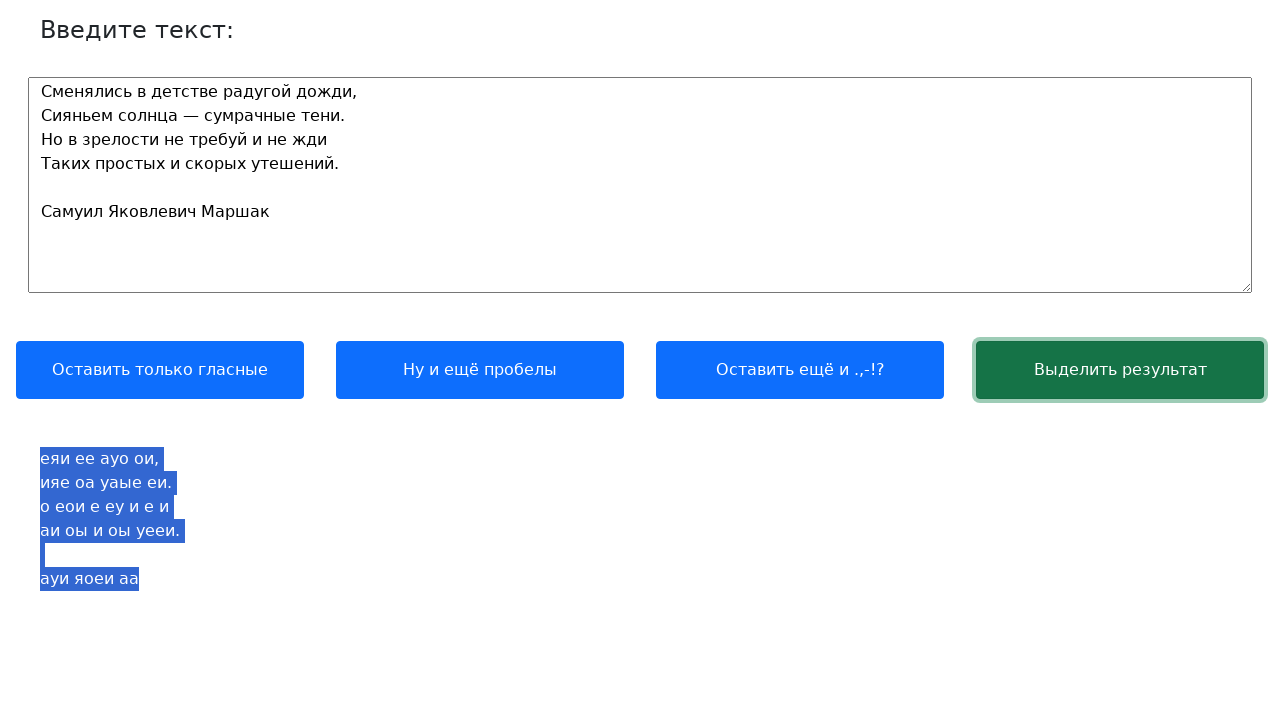

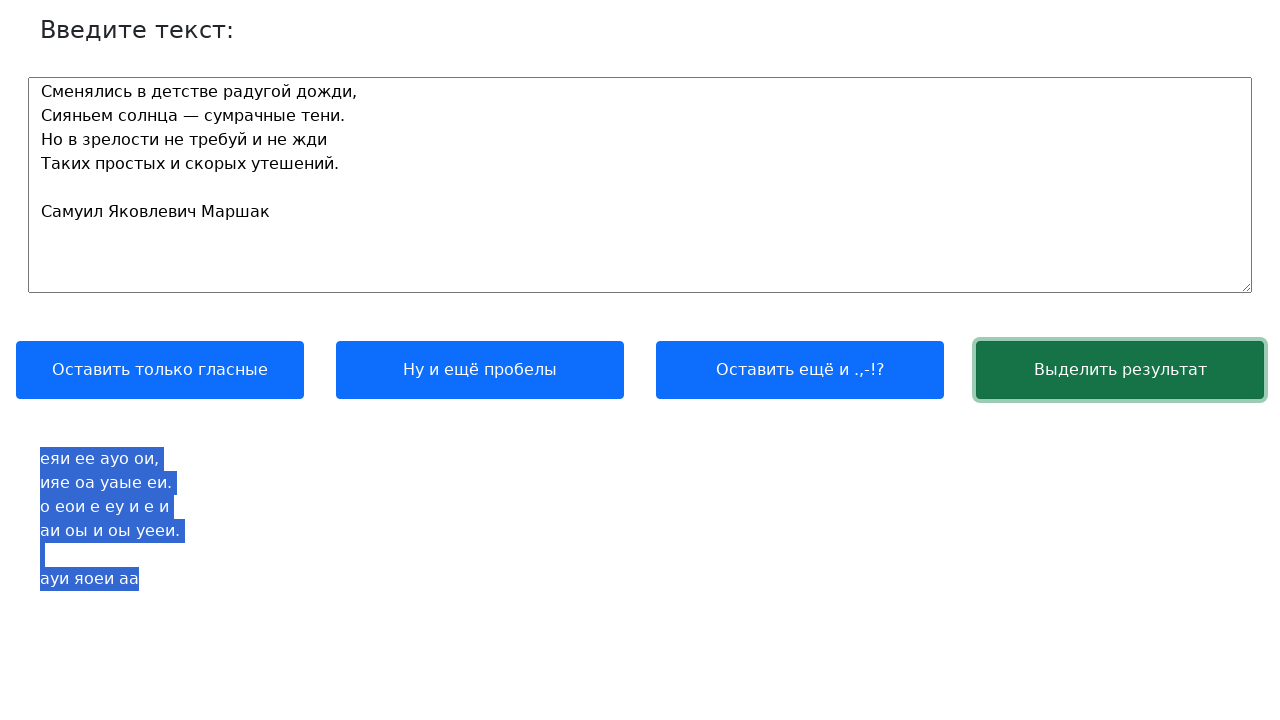